Tests double-click functionality on W3Schools by switching to an iframe, clearing and filling a text field, then double-clicking a button to trigger an event

Starting URL: https://www.w3schools.com/tags/tryit.asp?filename=tryhtml5_ev_ondblclick3

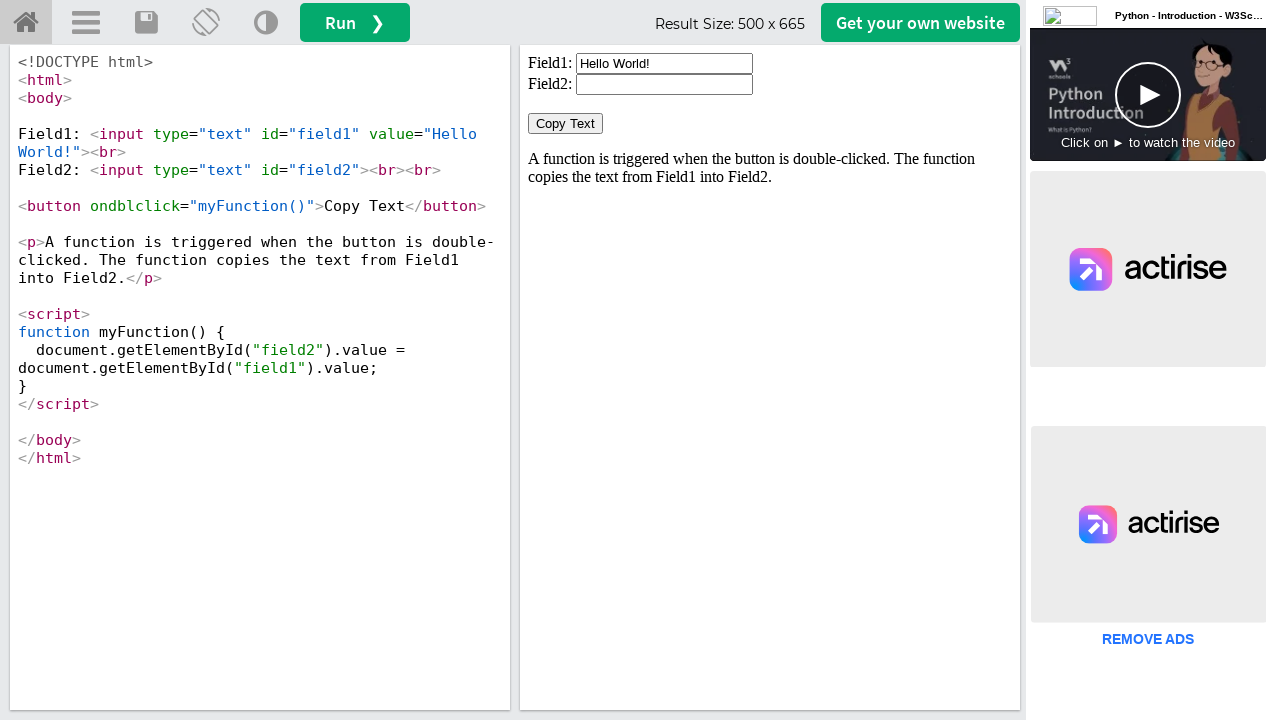

Located iframe with ID 'iframeResult'
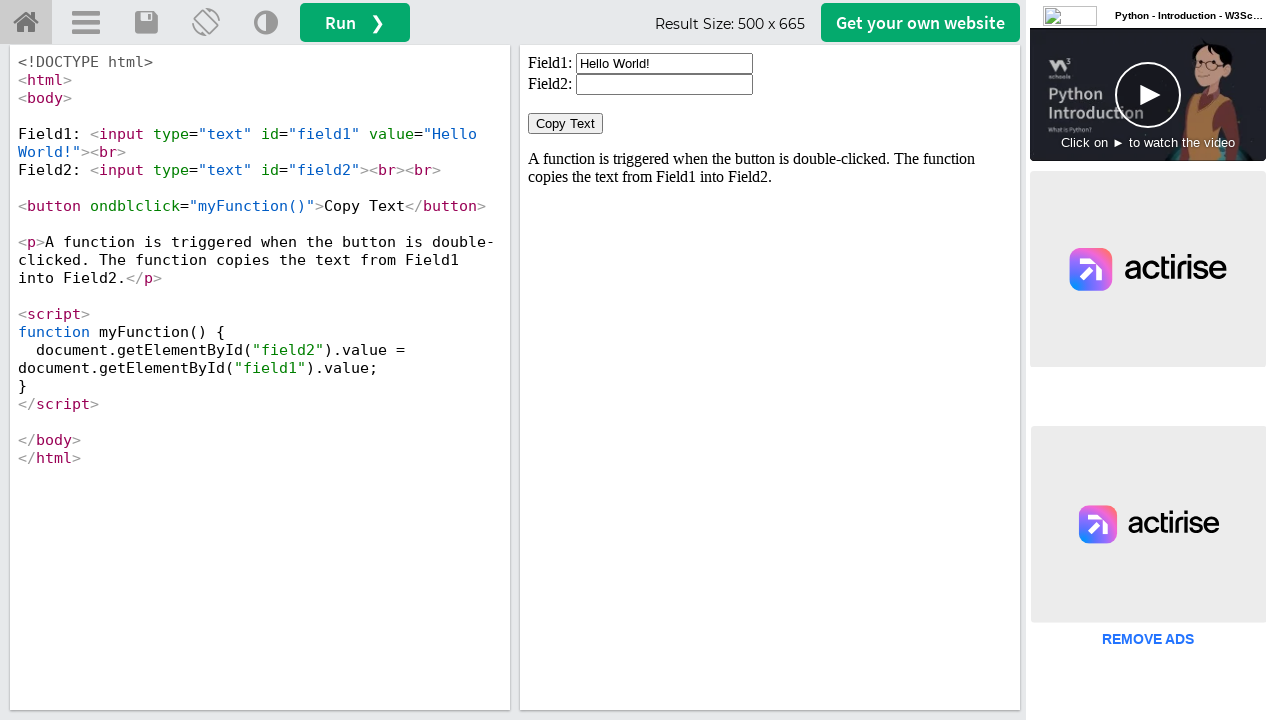

Cleared the text field with ID 'field1' on #iframeResult >> internal:control=enter-frame >> #field1
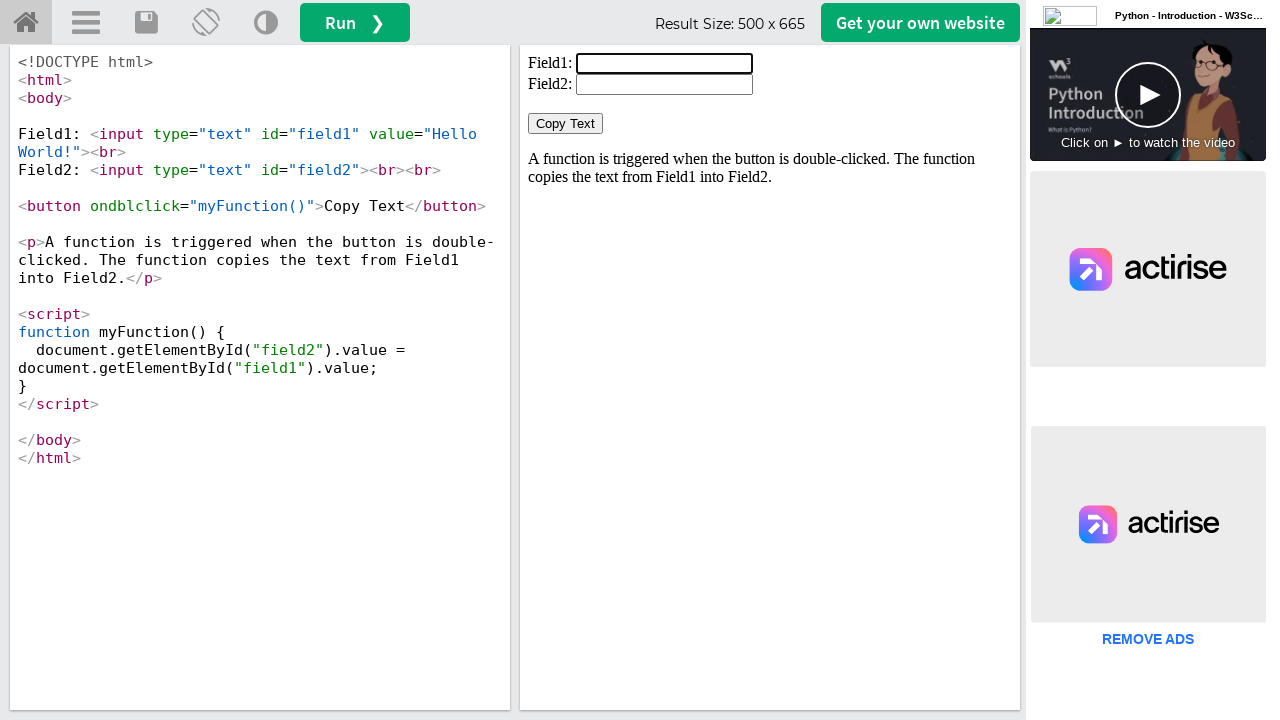

Filled text field with 'welcome' on #iframeResult >> internal:control=enter-frame >> #field1
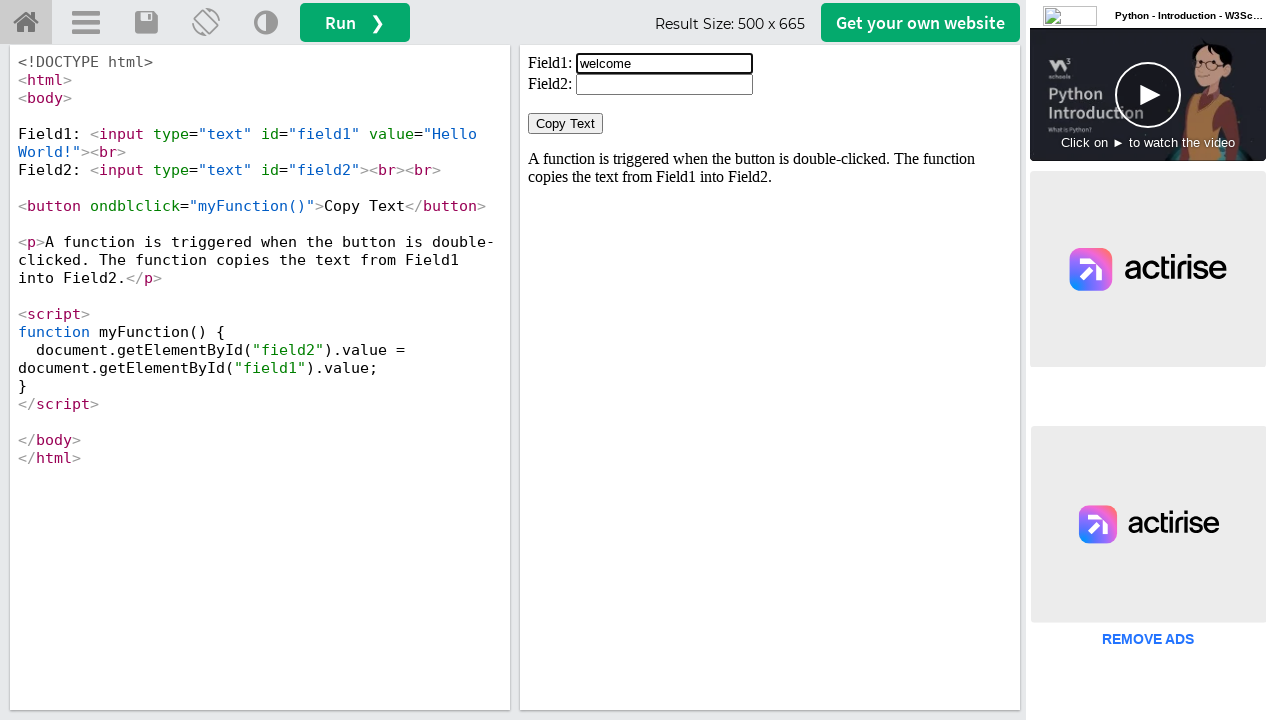

Double-clicked the button to trigger ondblclick event at (566, 124) on #iframeResult >> internal:control=enter-frame >> body > button
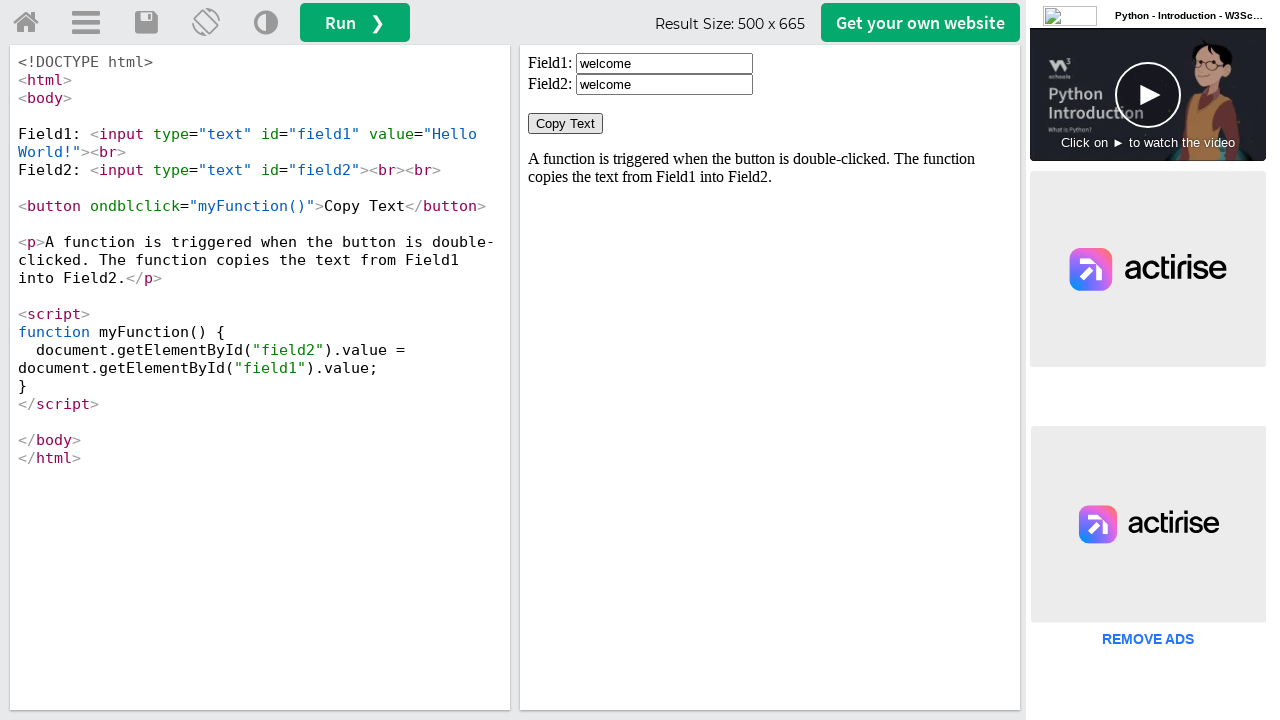

Waited 1 second for event result to be observable
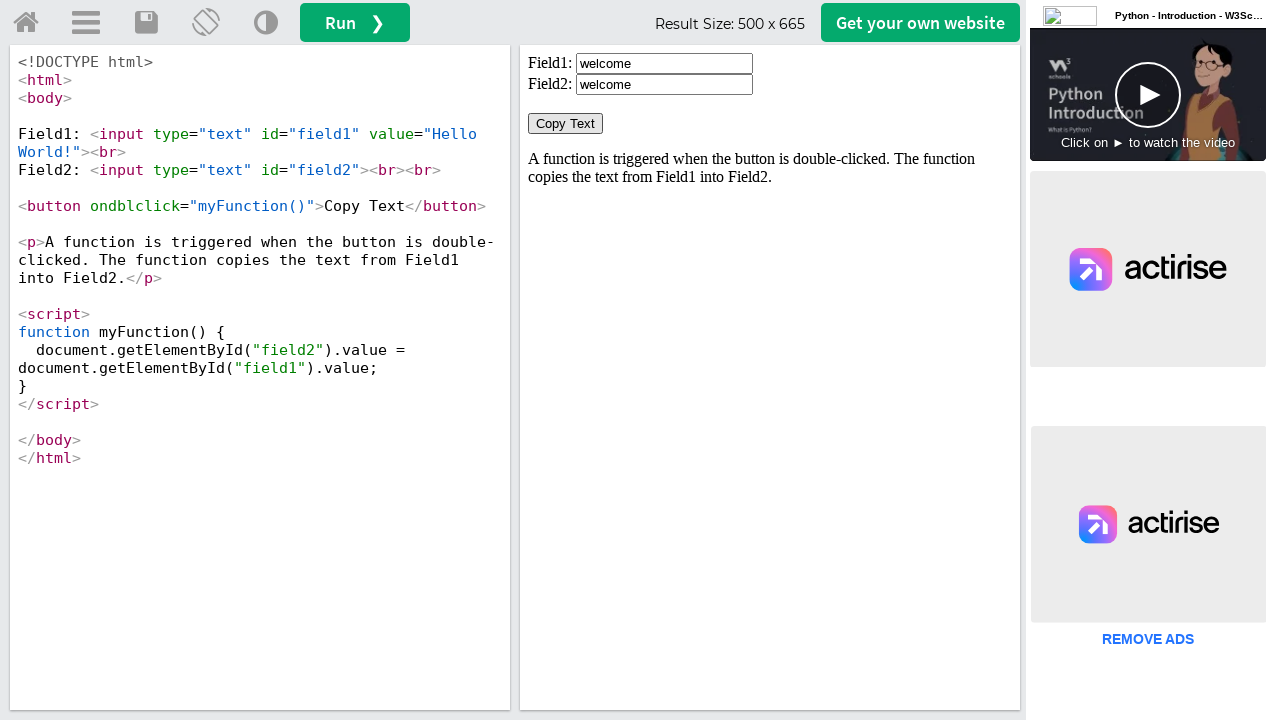

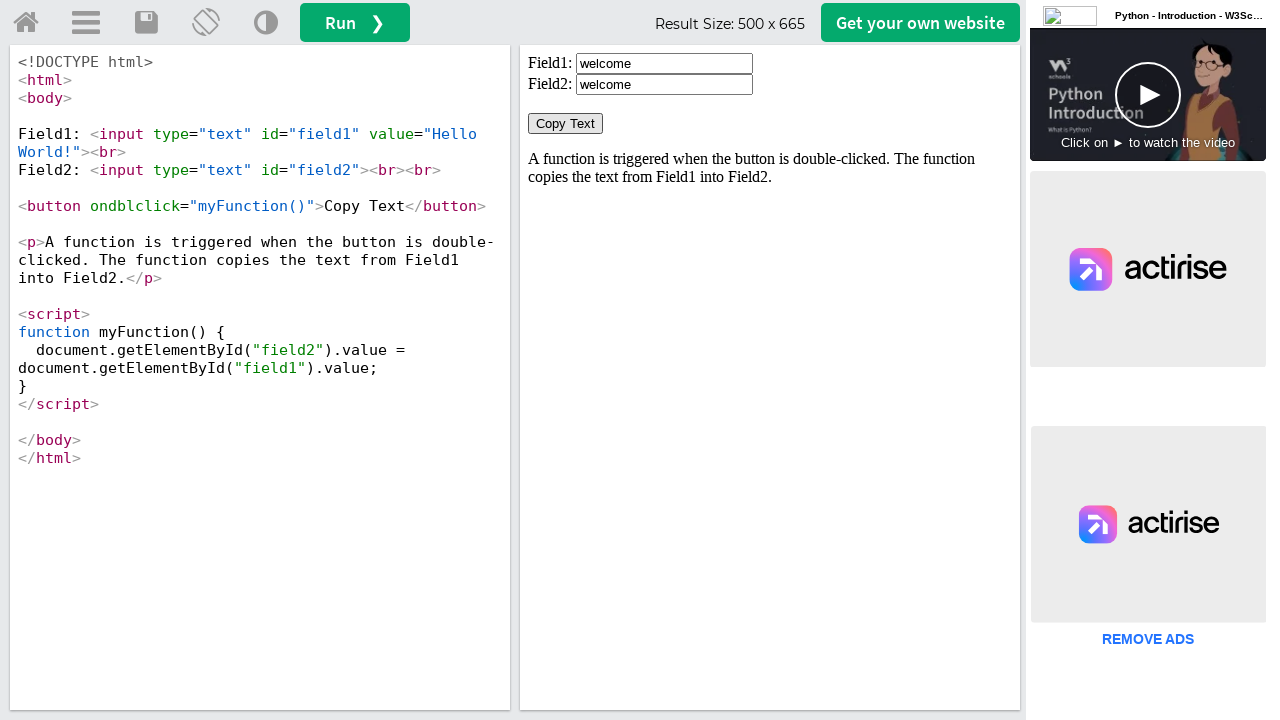